Tests Uber Eats Taiwan delivery address entry by filling in a location and submitting to search for restaurants in that area

Starting URL: https://www.ubereats.com/tw

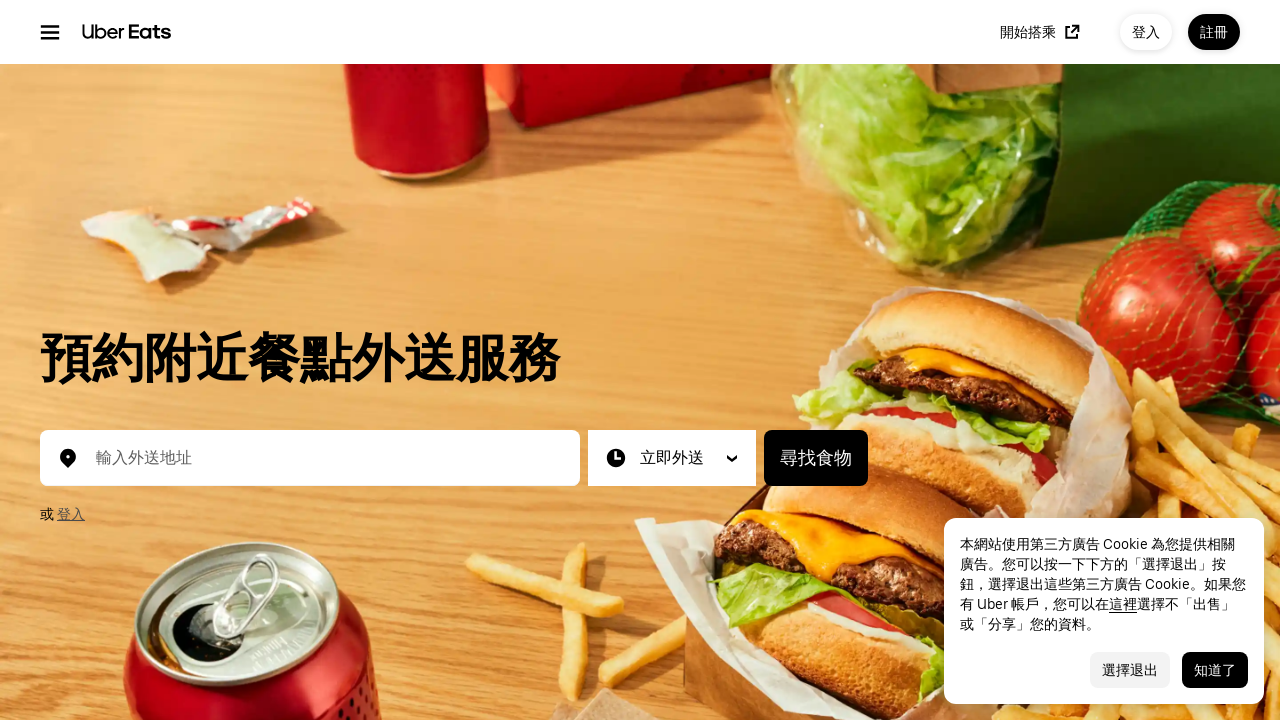

Filled delivery address field with '台北市' on input[placeholder="輸入外送地址"]
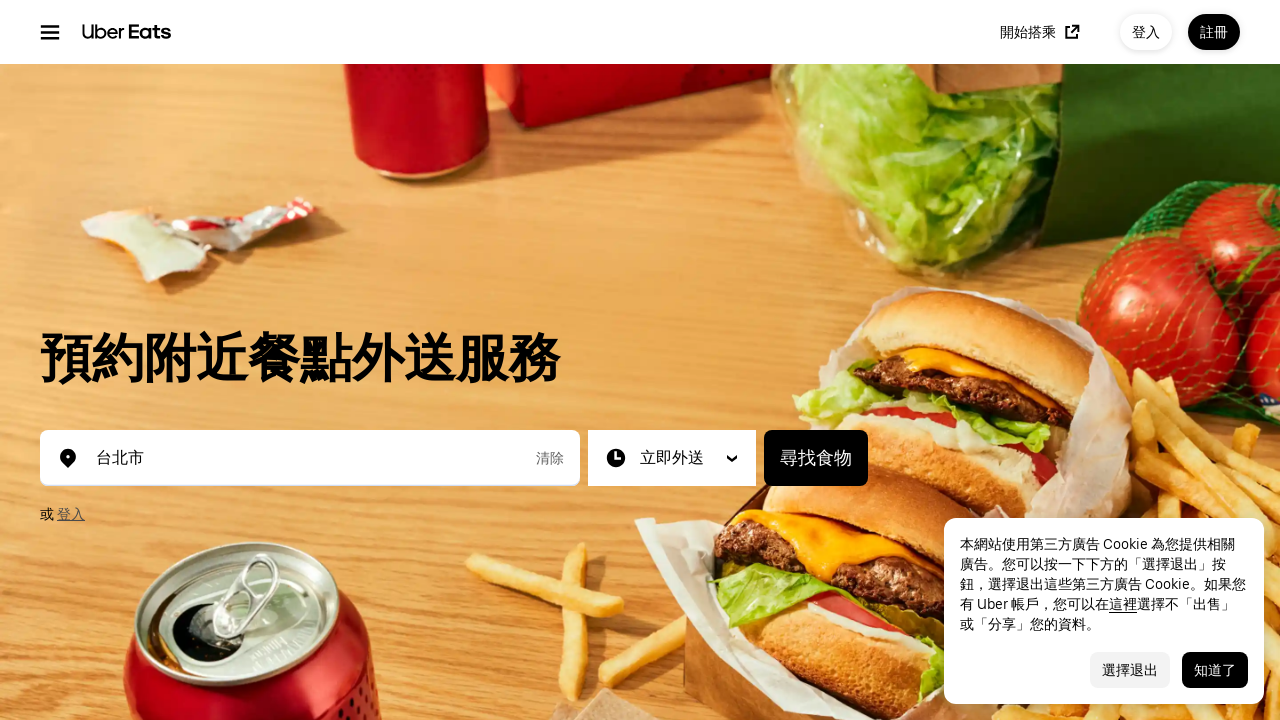

Waited for autocomplete suggestions to appear
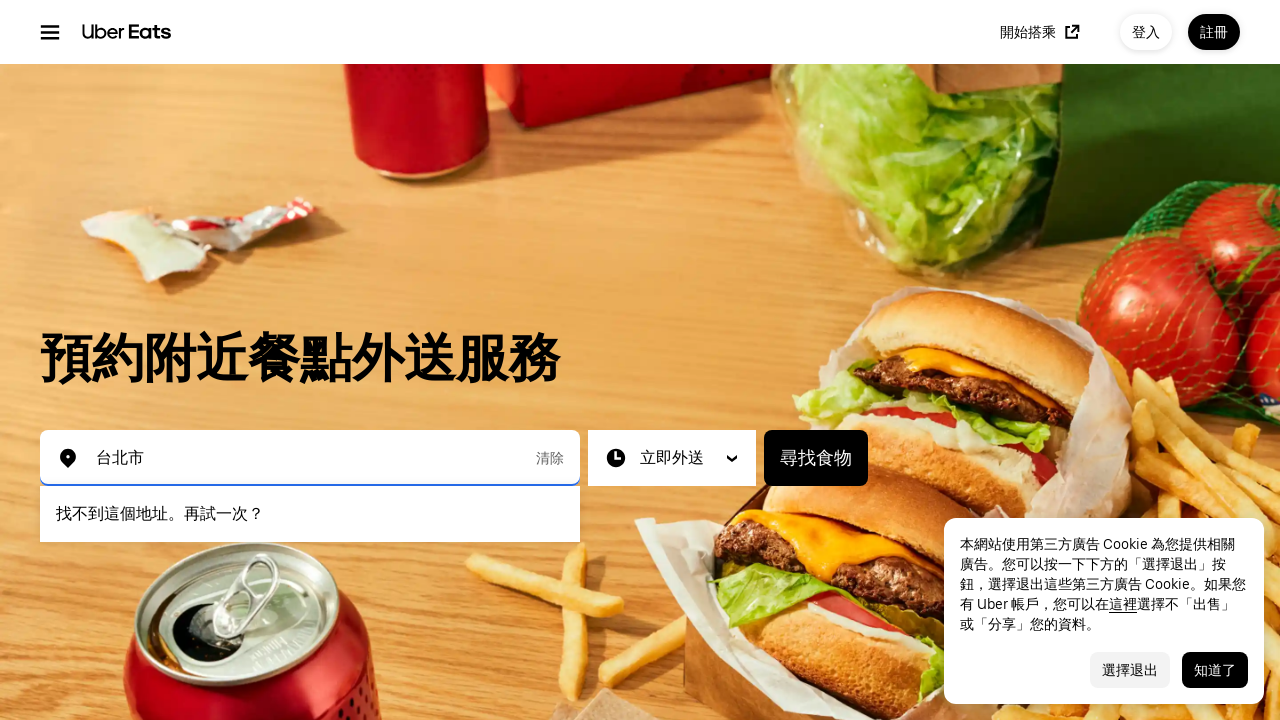

Pressed Enter to submit the delivery address on input[placeholder="輸入外送地址"]
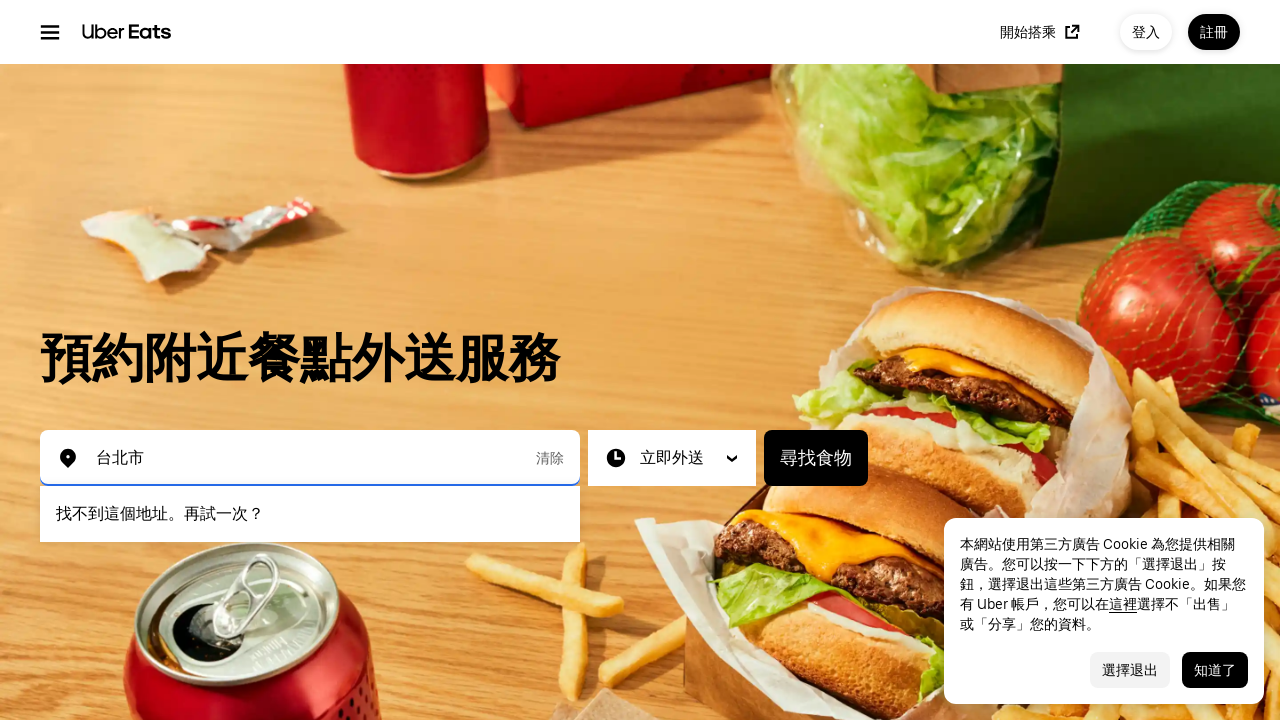

Waited for restaurant results to load
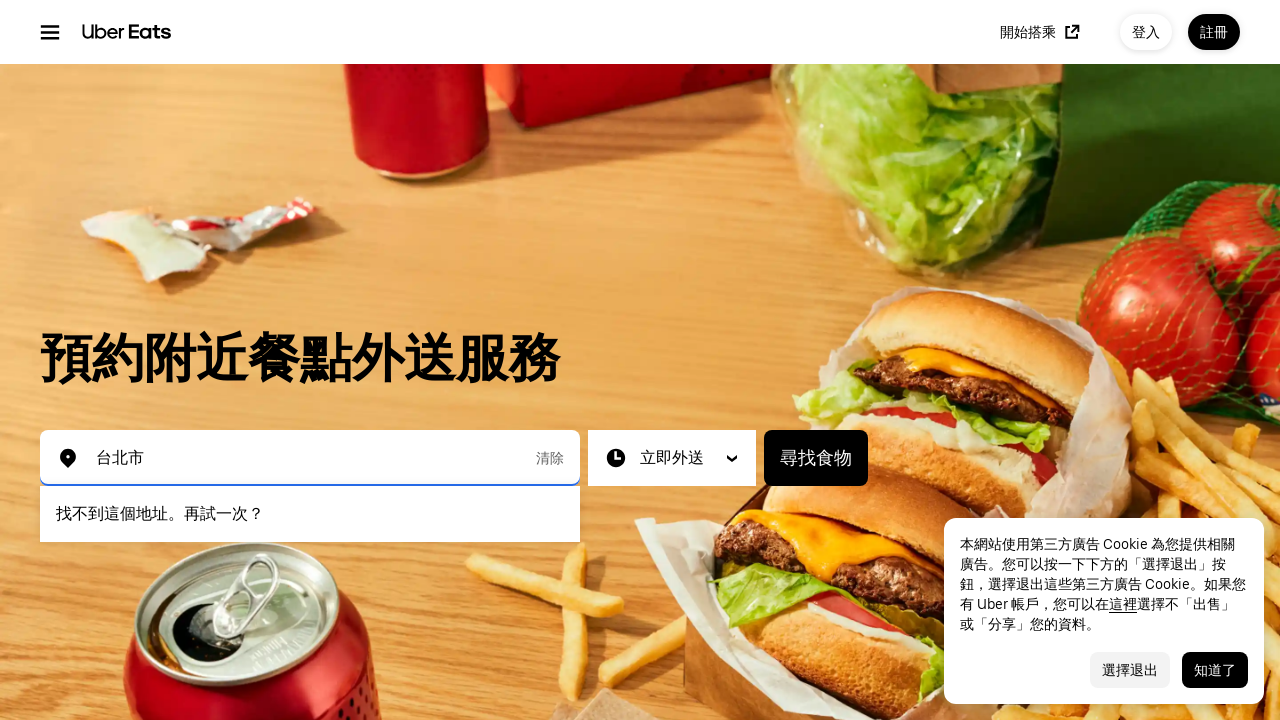

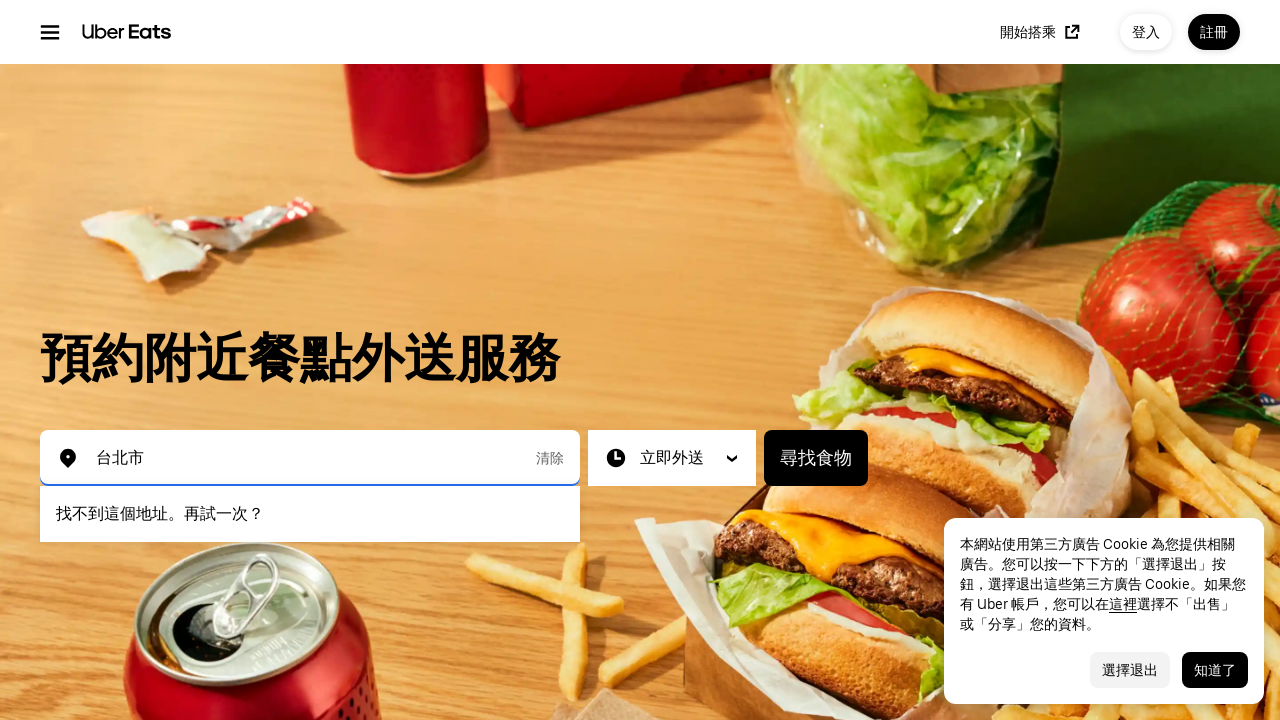